Tests different types of JavaScript alerts (simple alert, confirmation dialog, and prompt) by triggering them and interacting with accept/dismiss actions

Starting URL: https://demo.automationtesting.in/Alerts.html

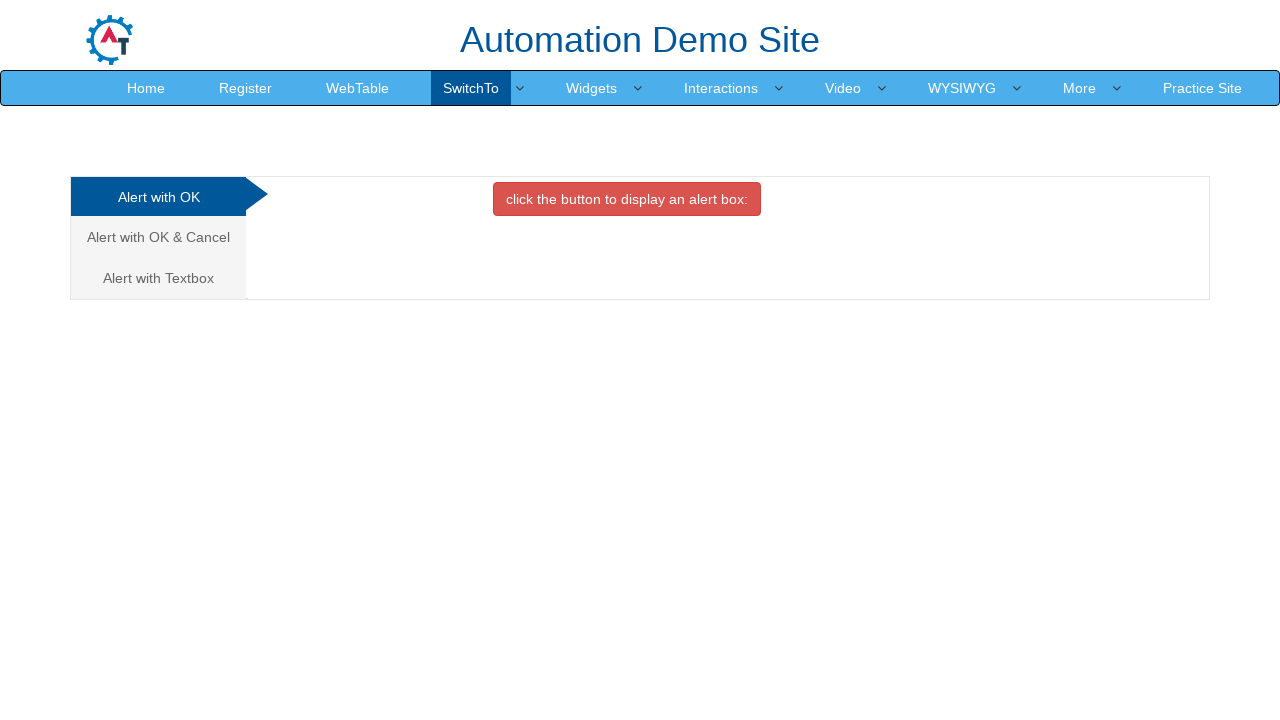

Clicked on simple alert tab at (158, 197) on xpath=//a[@class='analystic']
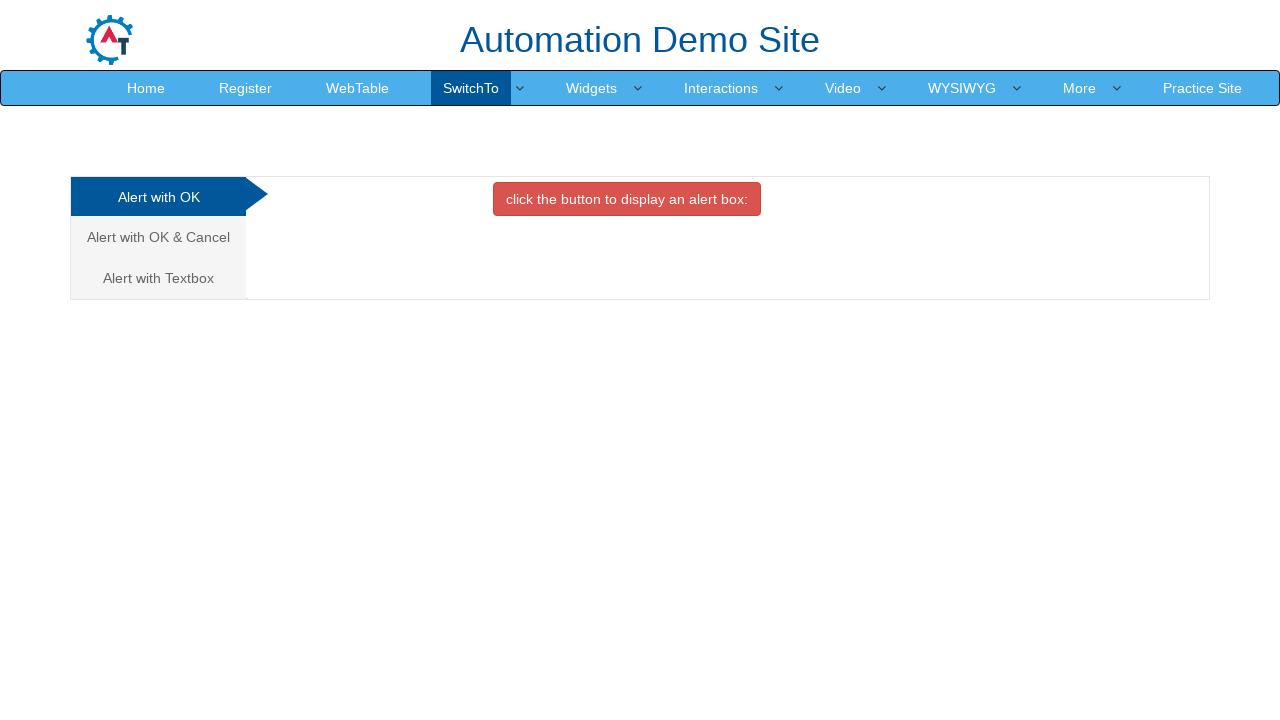

Clicked button to trigger simple alert at (627, 199) on xpath=//button[@onclick='alertbox()']
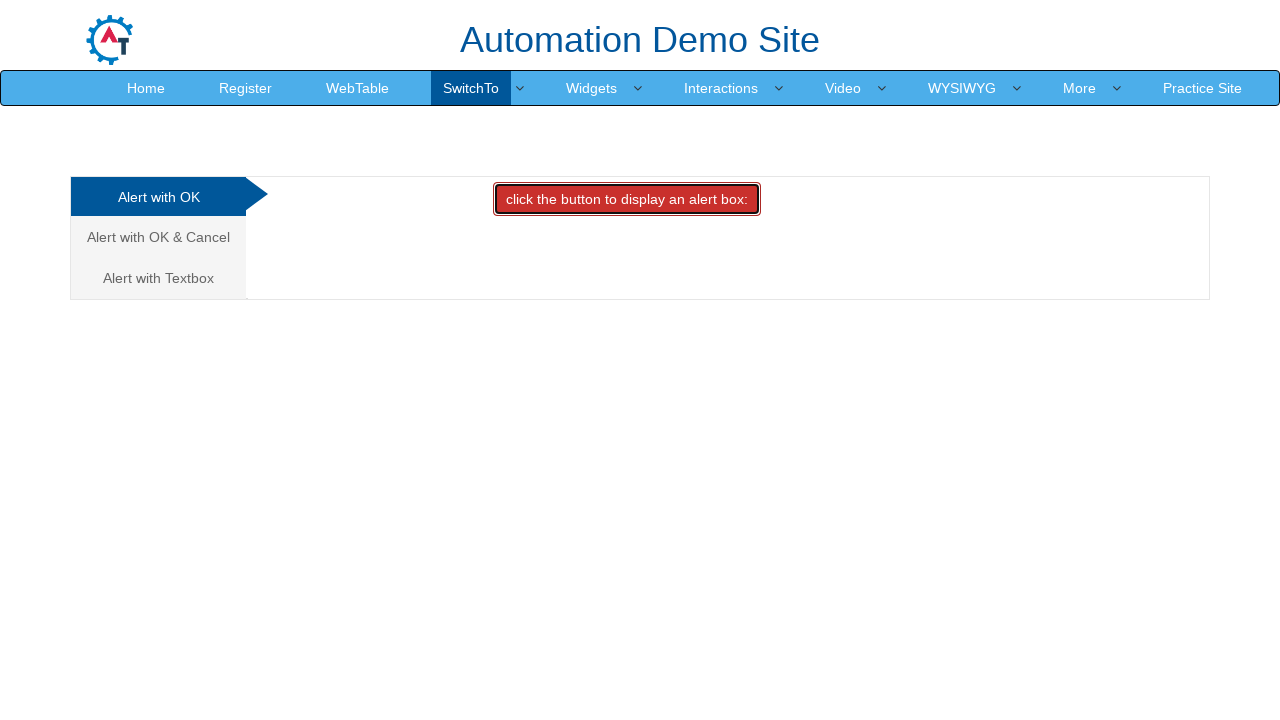

Accepted the simple alert dialog
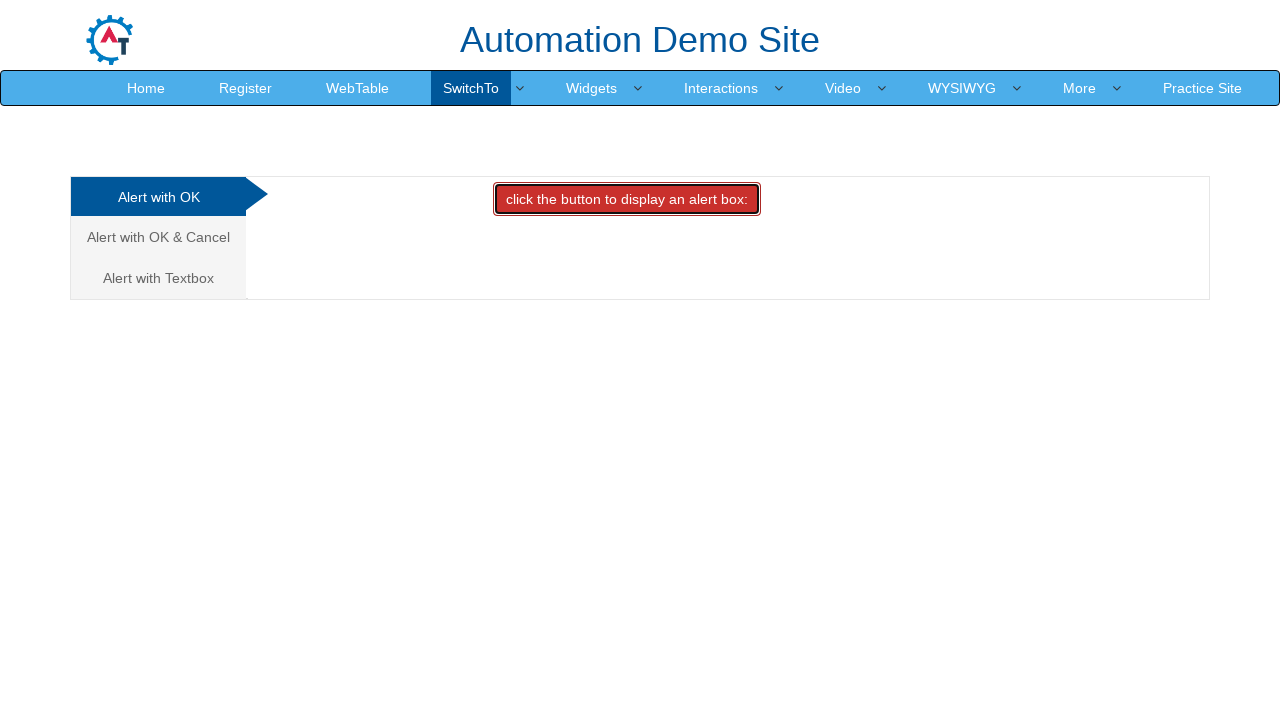

Clicked on confirmation alert tab at (158, 237) on (//a[@class="analystic"])[2]
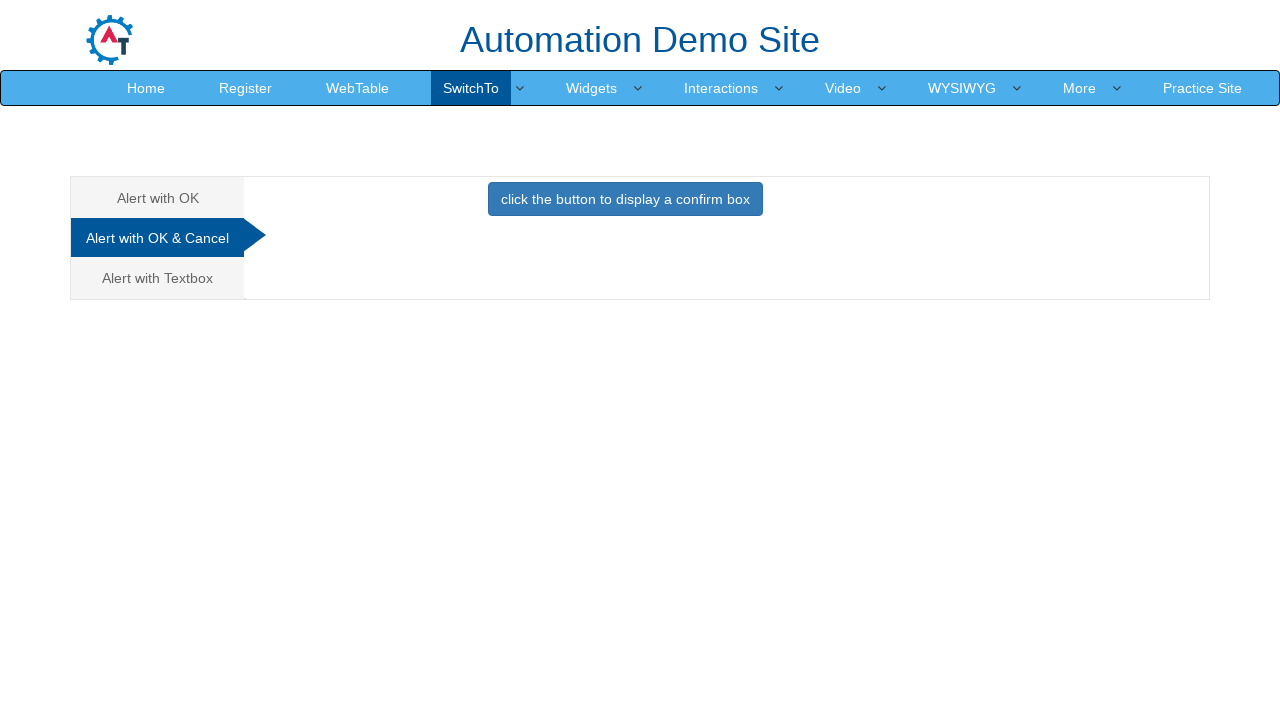

Clicked button to trigger confirmation dialog at (625, 199) on xpath=//button[@onclick='confirmbox()']
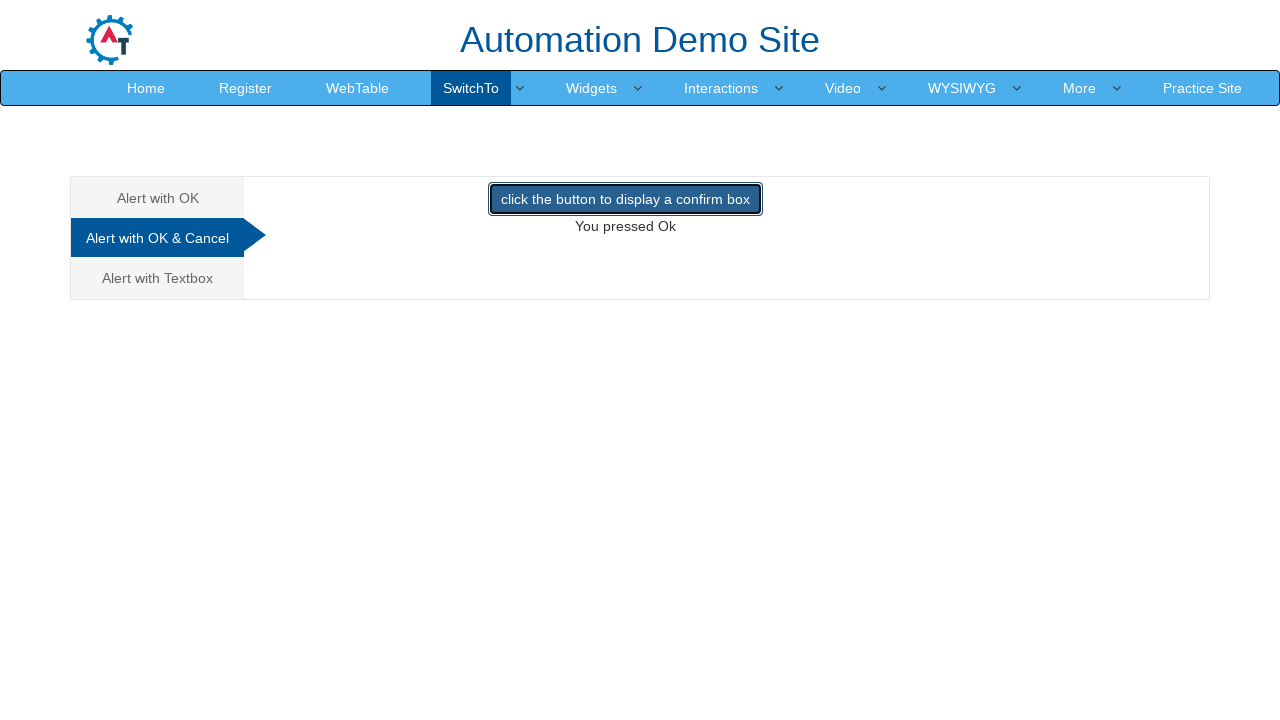

Dismissed the confirmation dialog
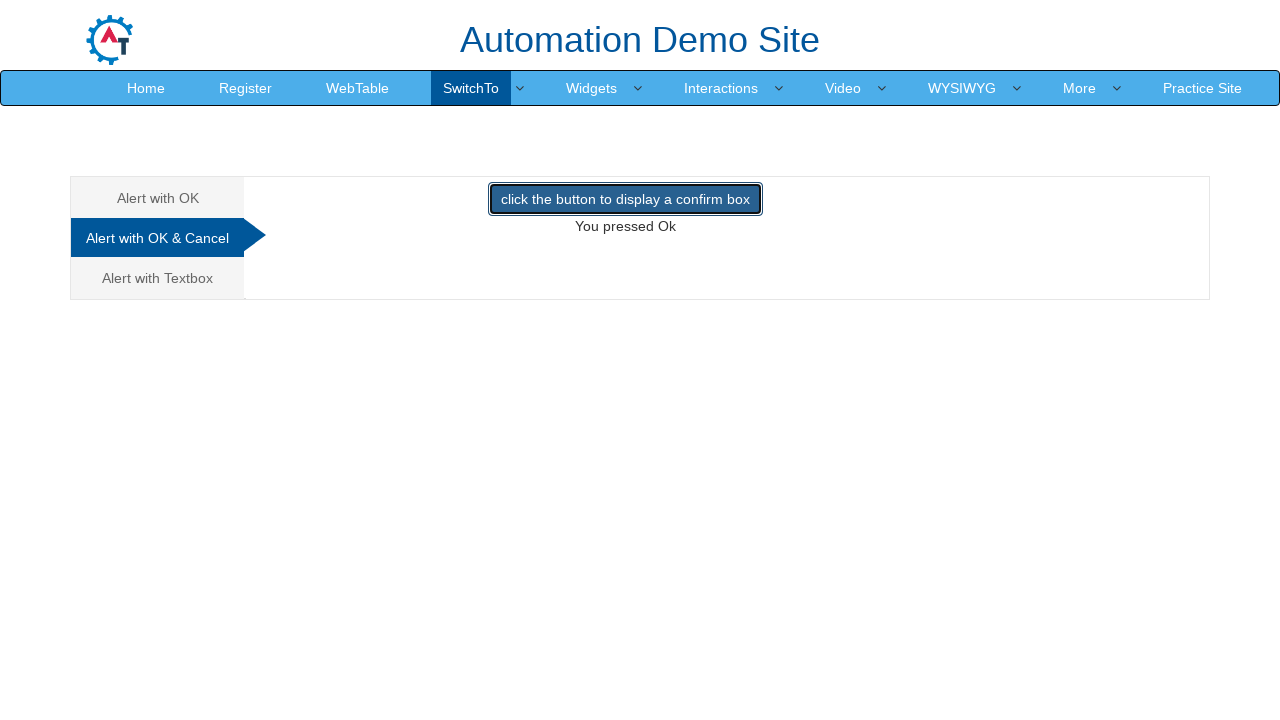

Clicked on alert with textbox tab at (158, 278) on xpath=//a[text()='Alert with Textbox ']
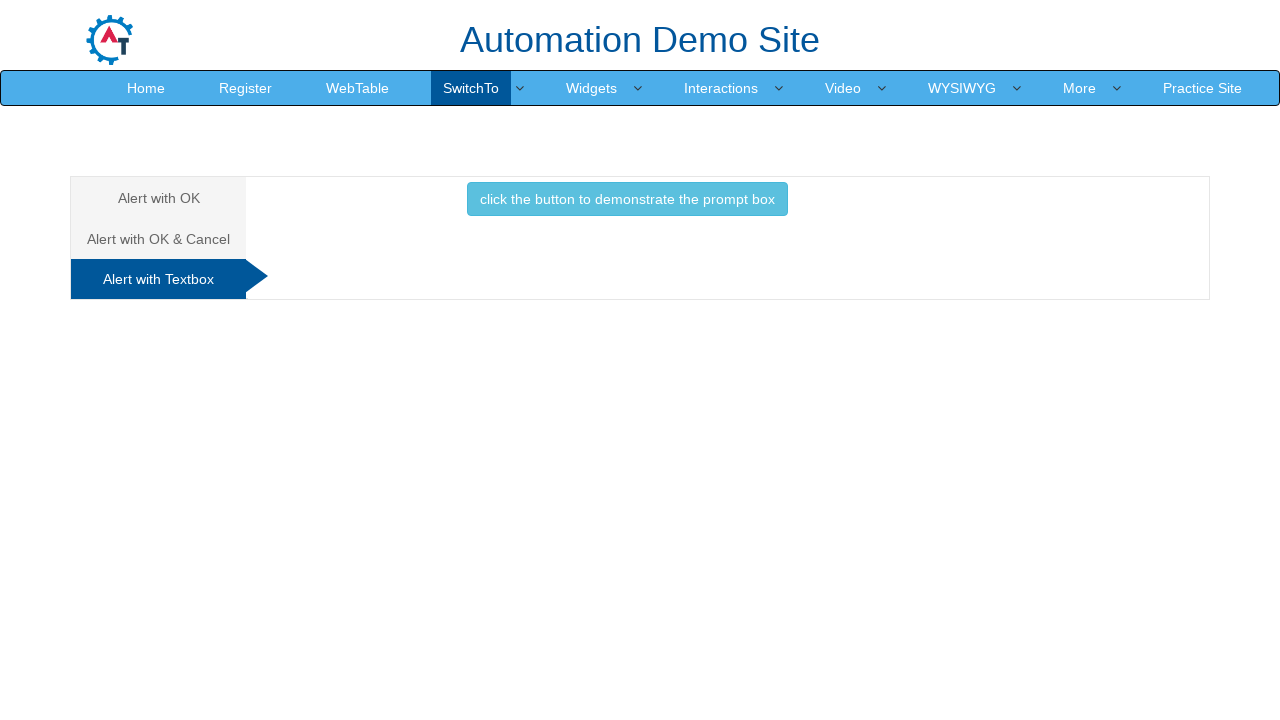

Clicked button to trigger prompt dialog at (627, 199) on xpath=//button[@onclick='promptbox()']
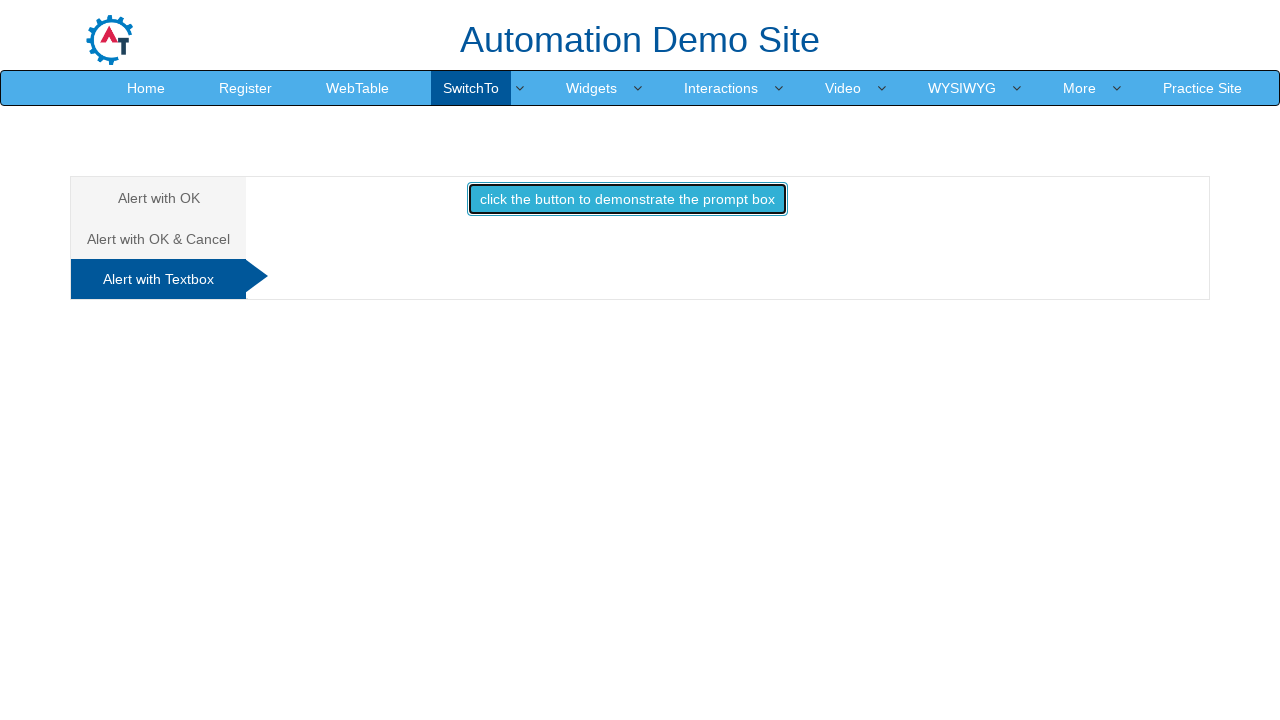

Accepted the prompt dialog
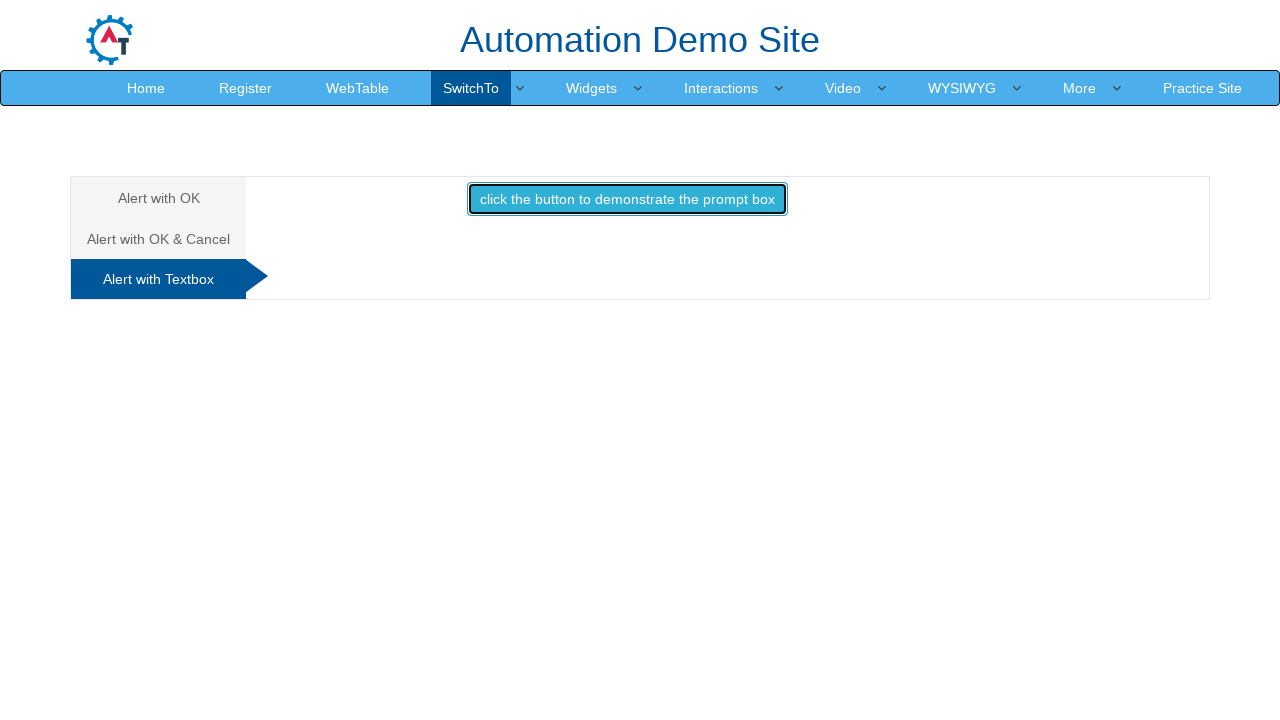

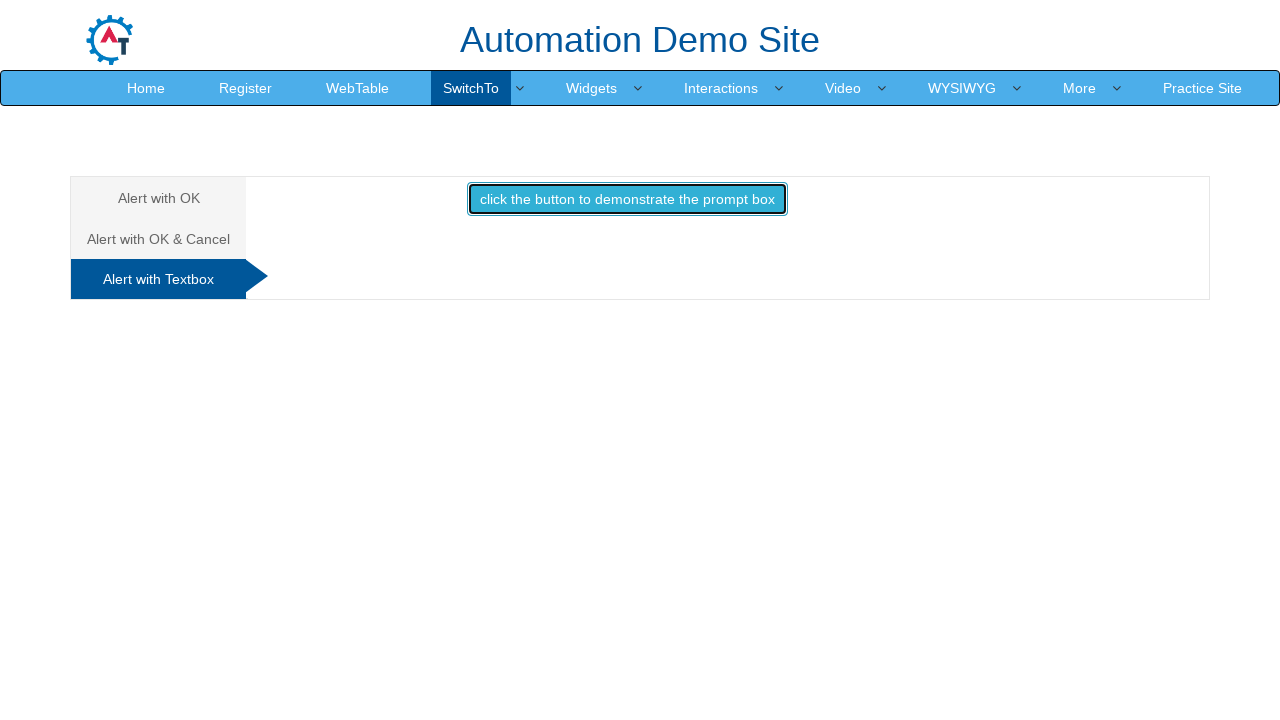